Tests jQuery UI functionality by navigating to the Droppable demo, performing drag and drop operations, hovering over menu items, and clicking on social media links

Starting URL: https://jqueryui.com/

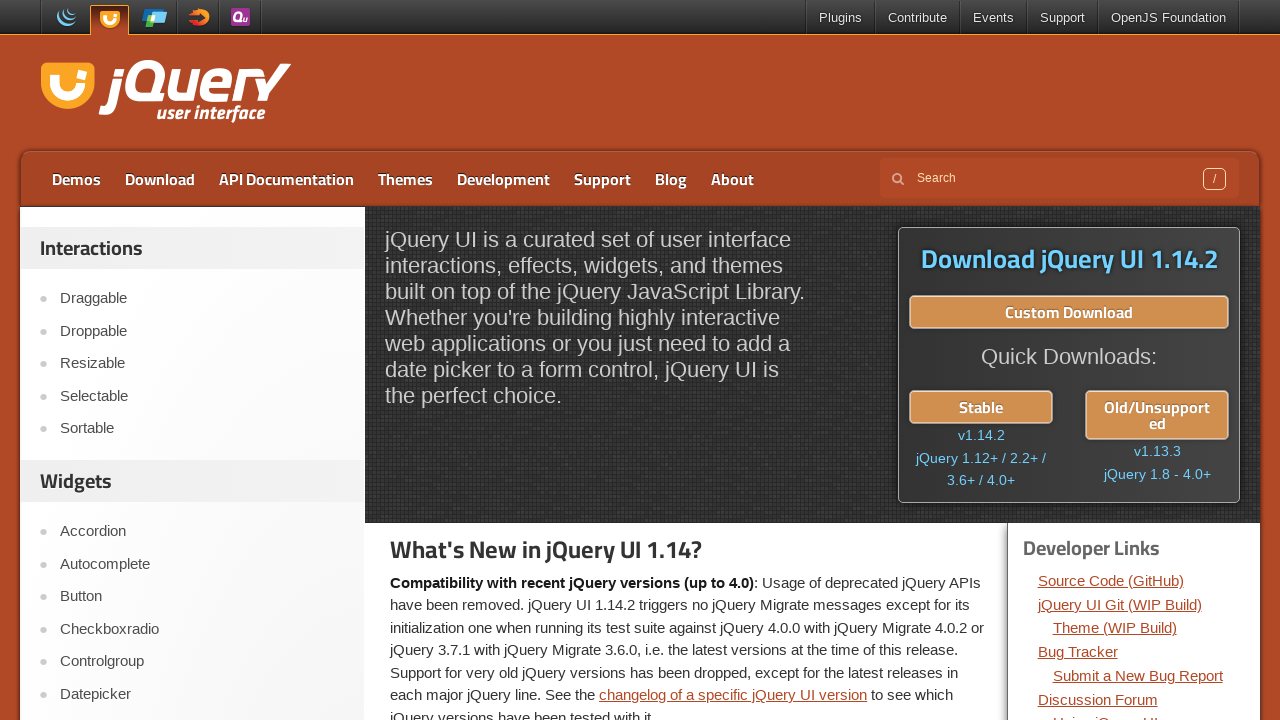

Clicked on 'Droppable' menu item at (202, 331) on xpath=//li/a[text()='Droppable']
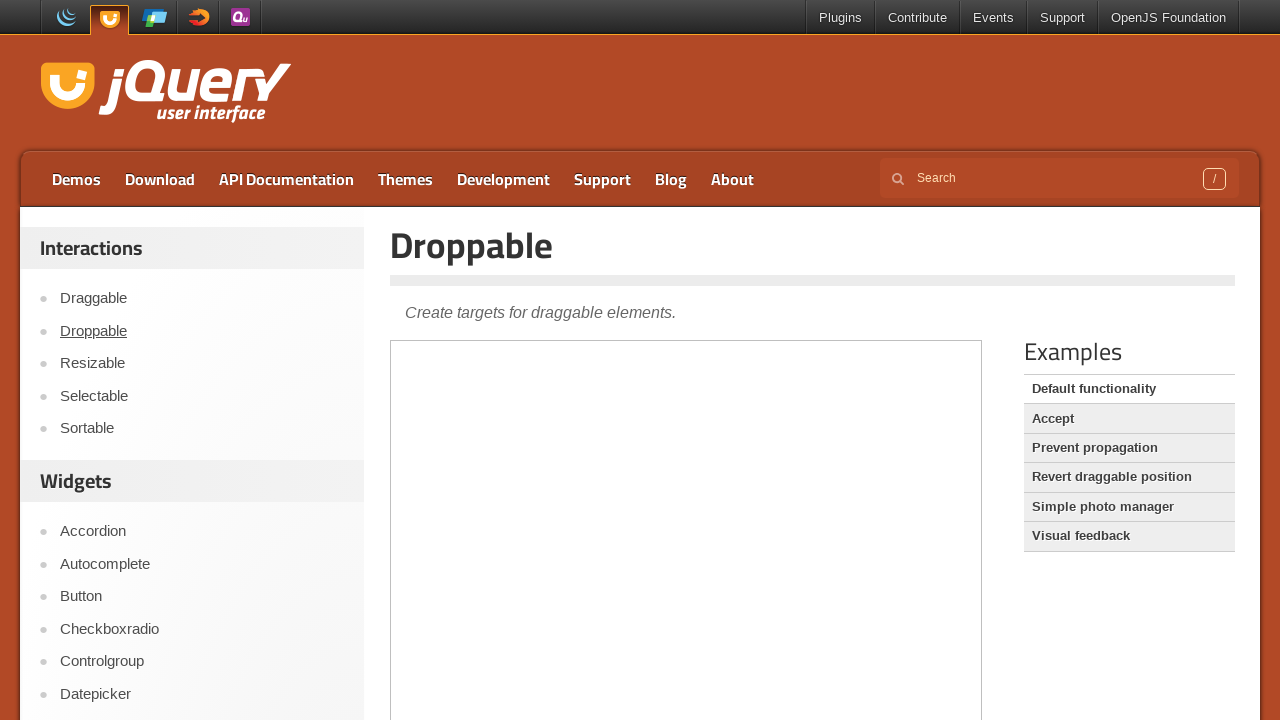

Waited for iframe to load
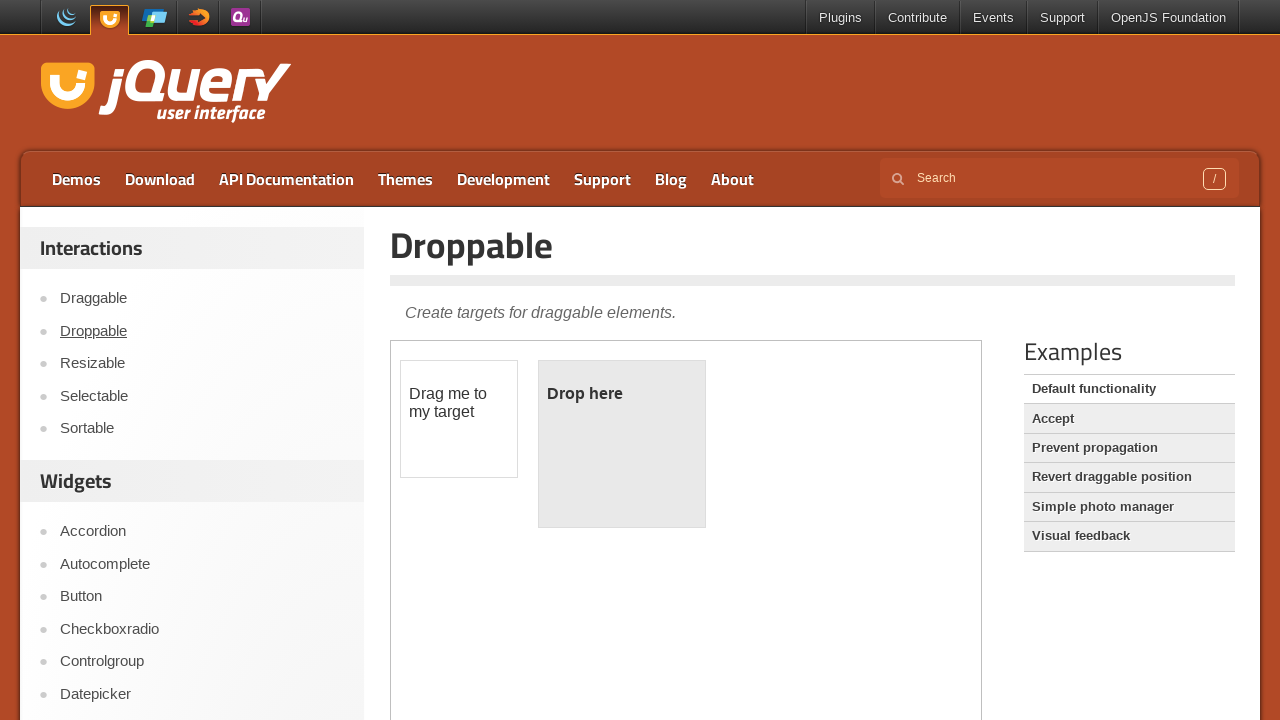

Located first iframe on page
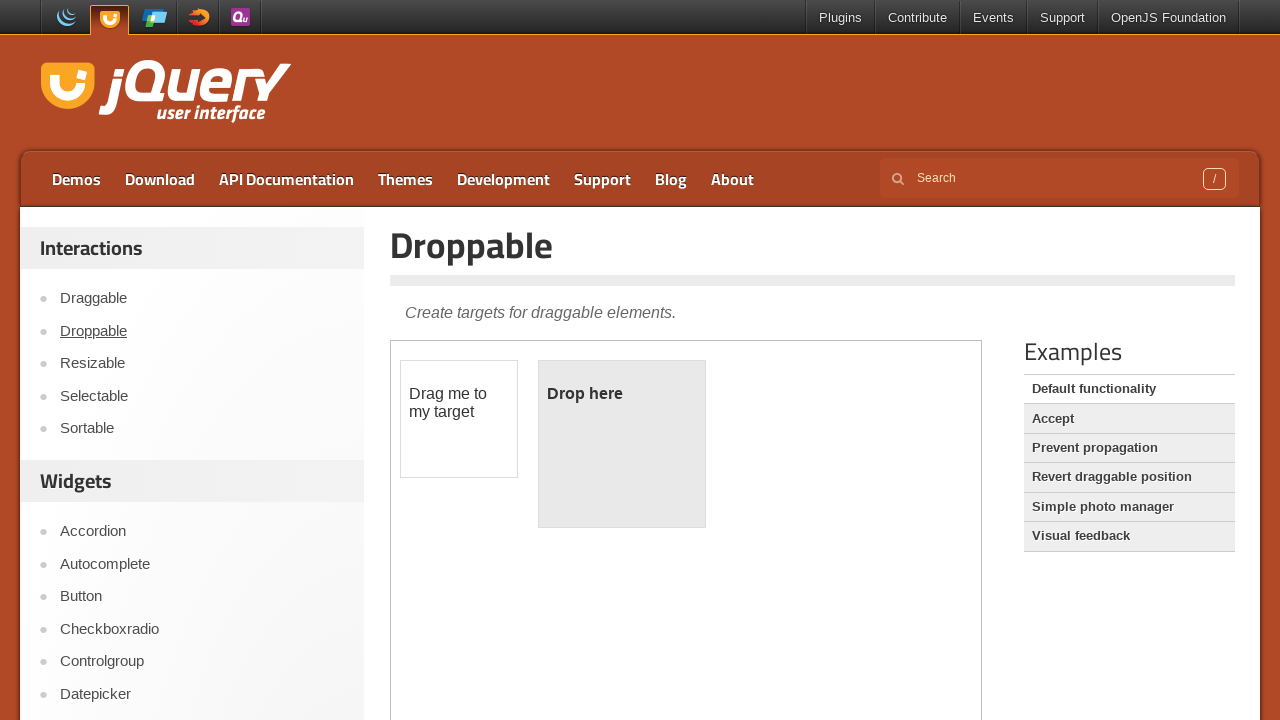

Located draggable element in iframe
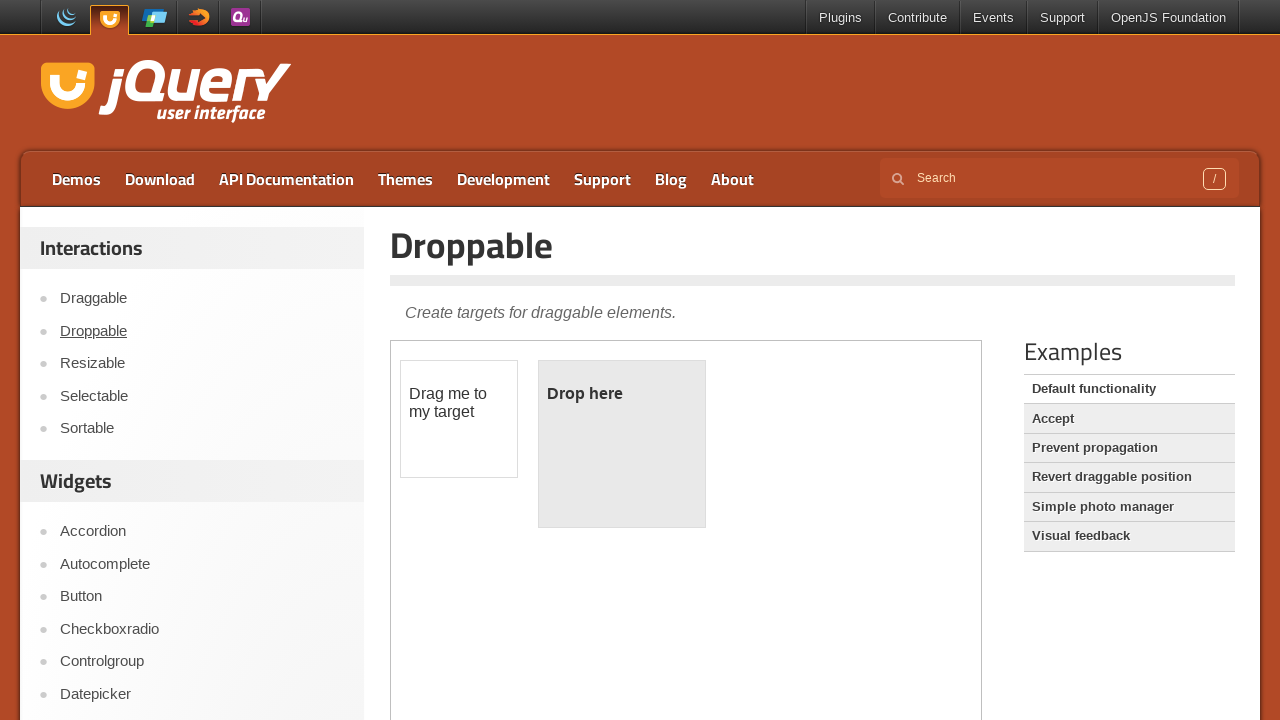

Located droppable element in iframe
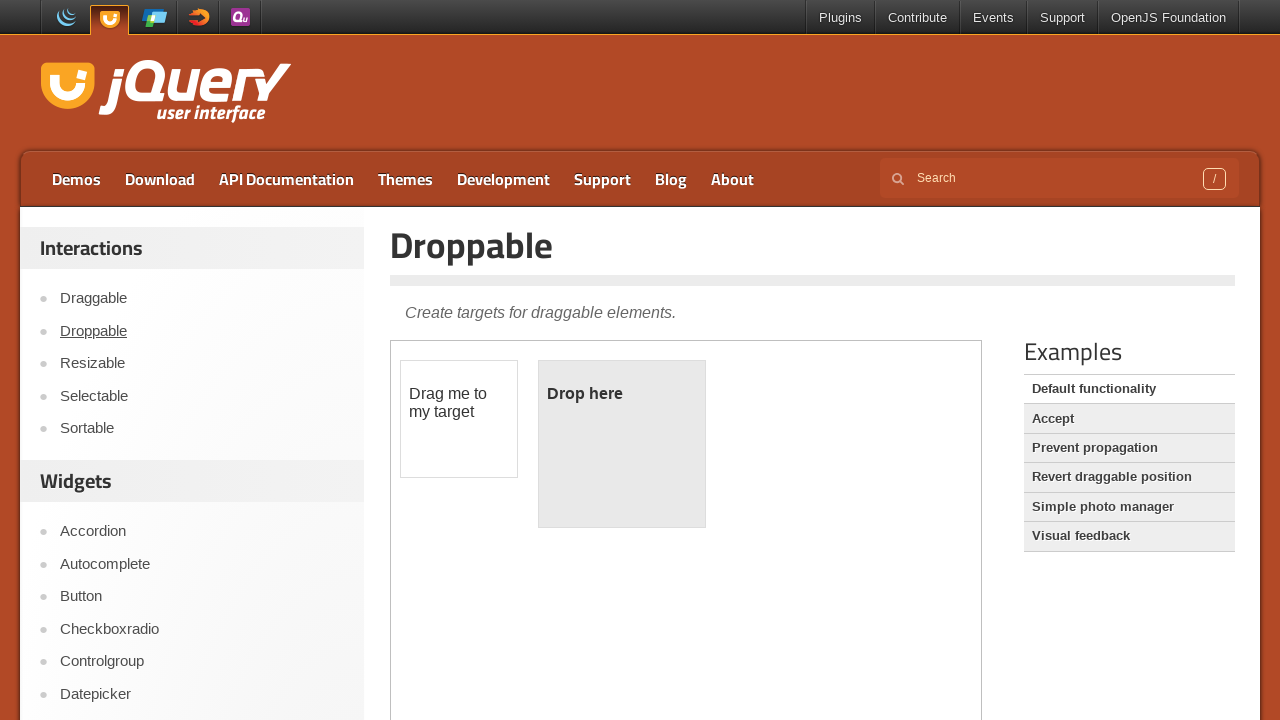

Performed drag and drop from draggable to droppable element at (622, 444)
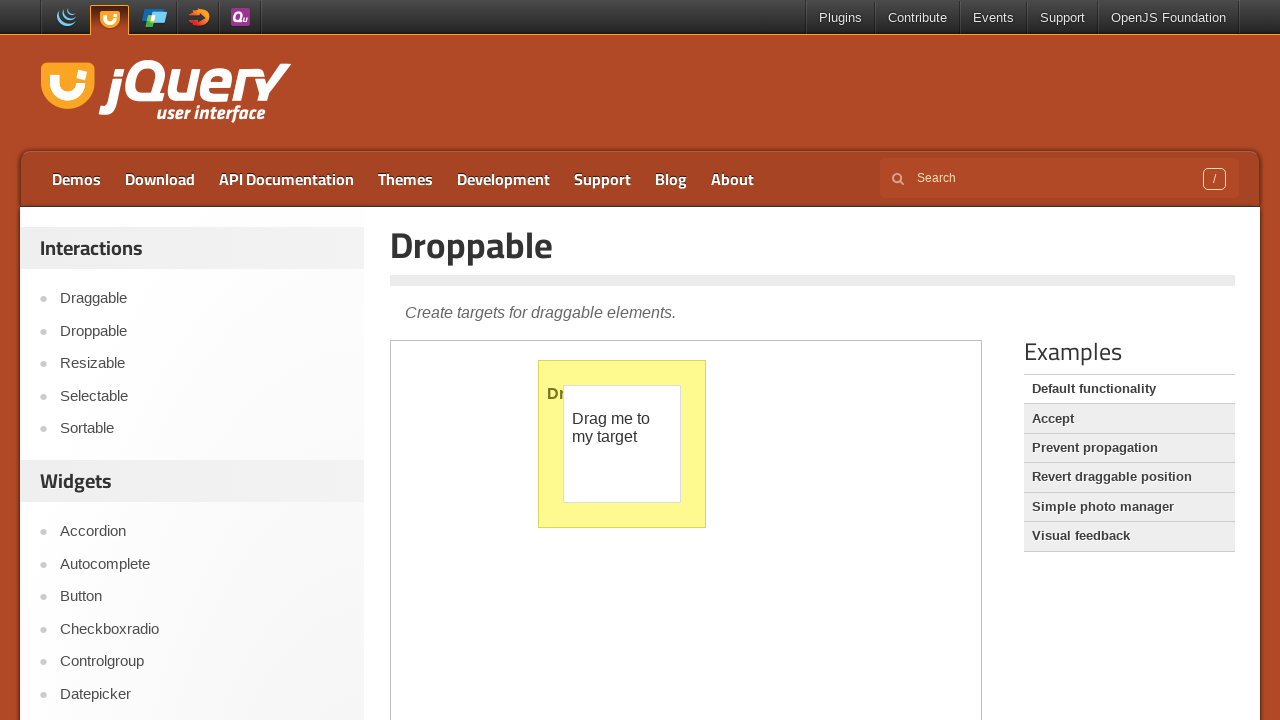

Located 'Themes' menu item
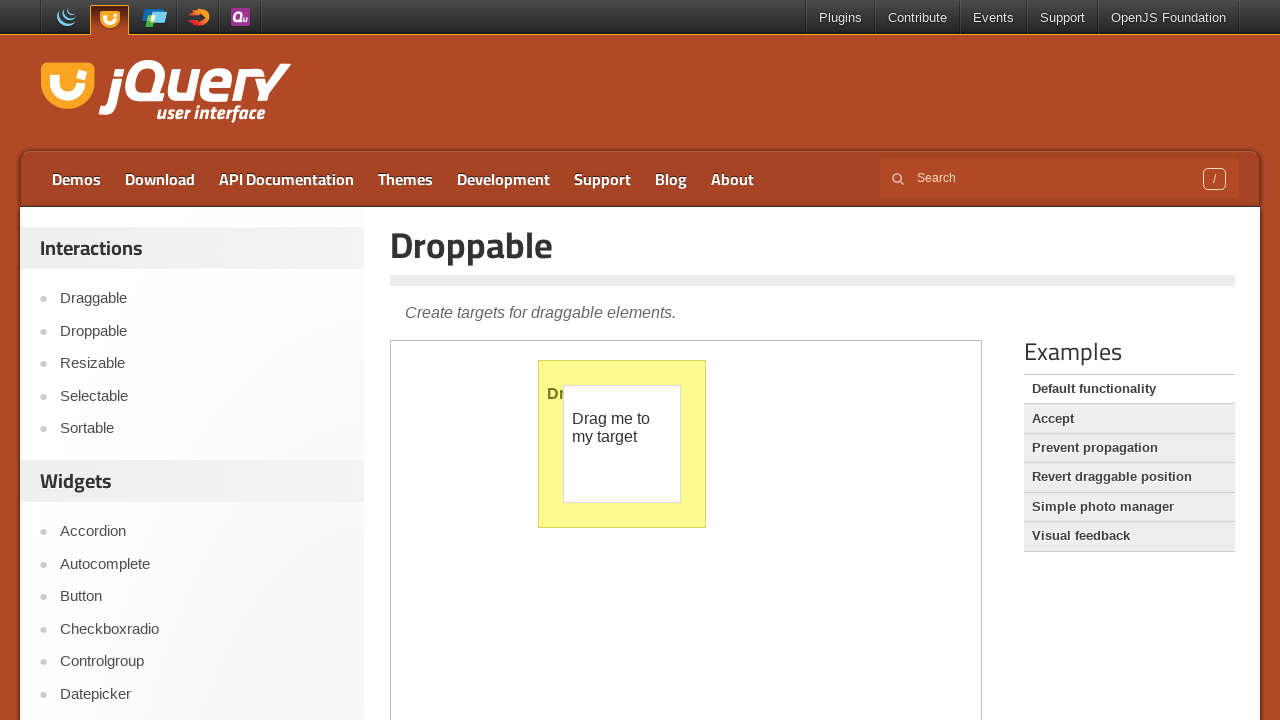

Hovered over 'Themes' menu item at (406, 179) on xpath=//li/a[text()='Themes']
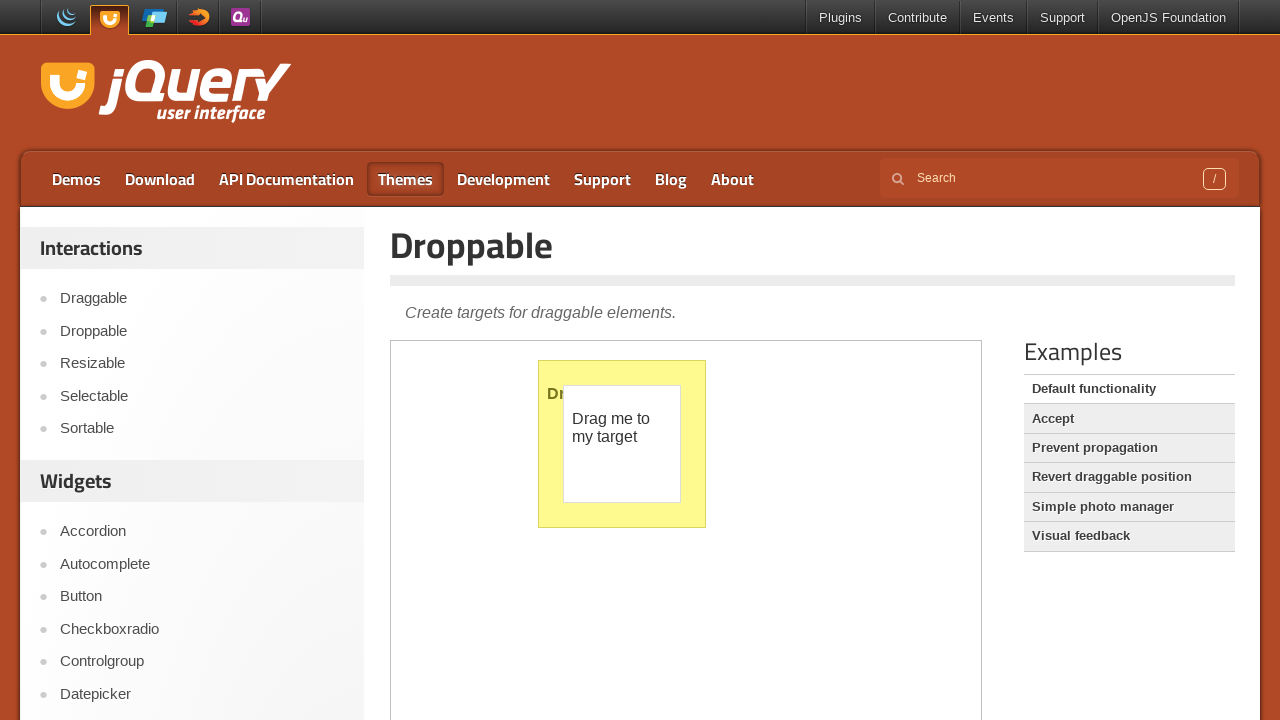

Located Twitter icon link
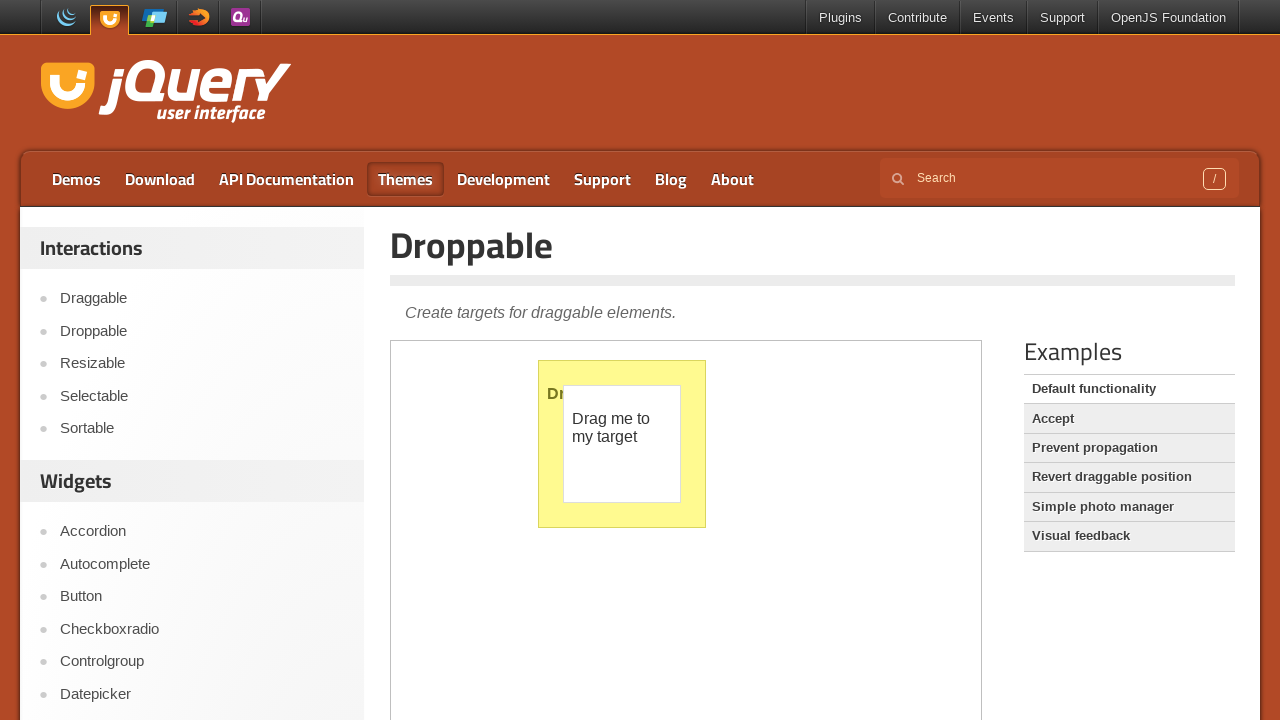

Scrolled Twitter icon into view
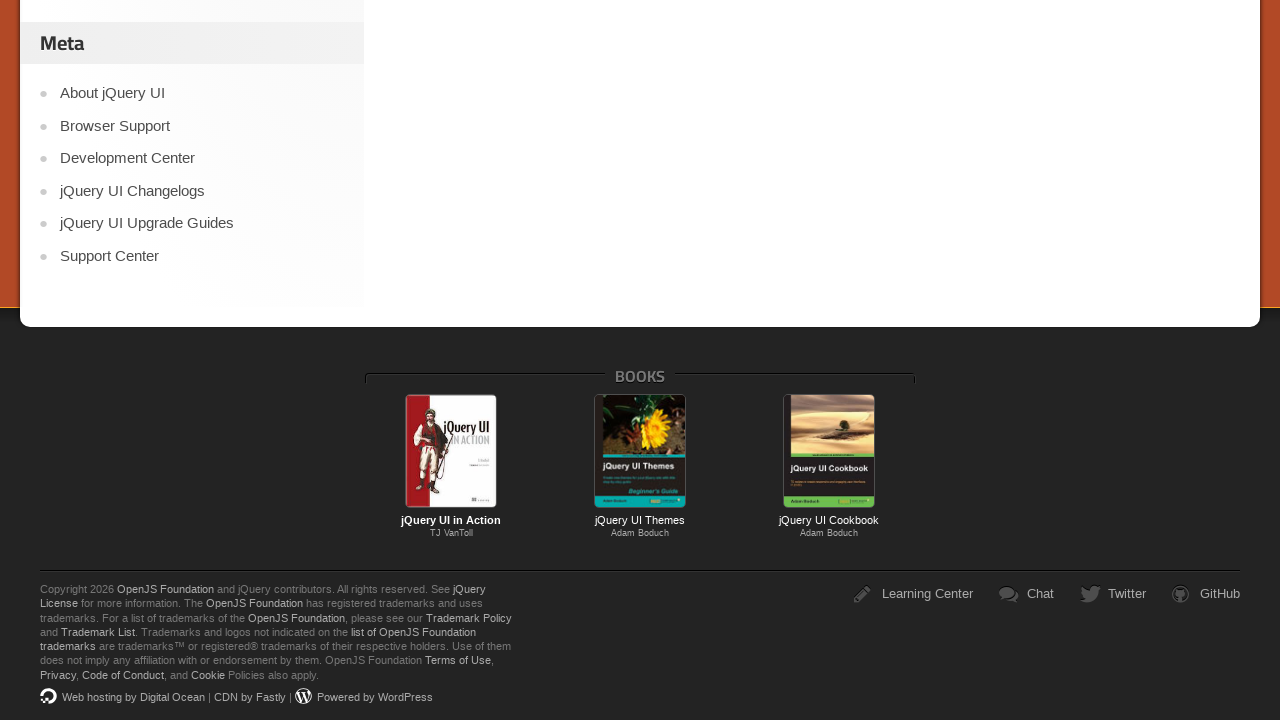

Clicked on Twitter icon link at (1112, 594) on xpath=//li/a[@class='icon-twitter']
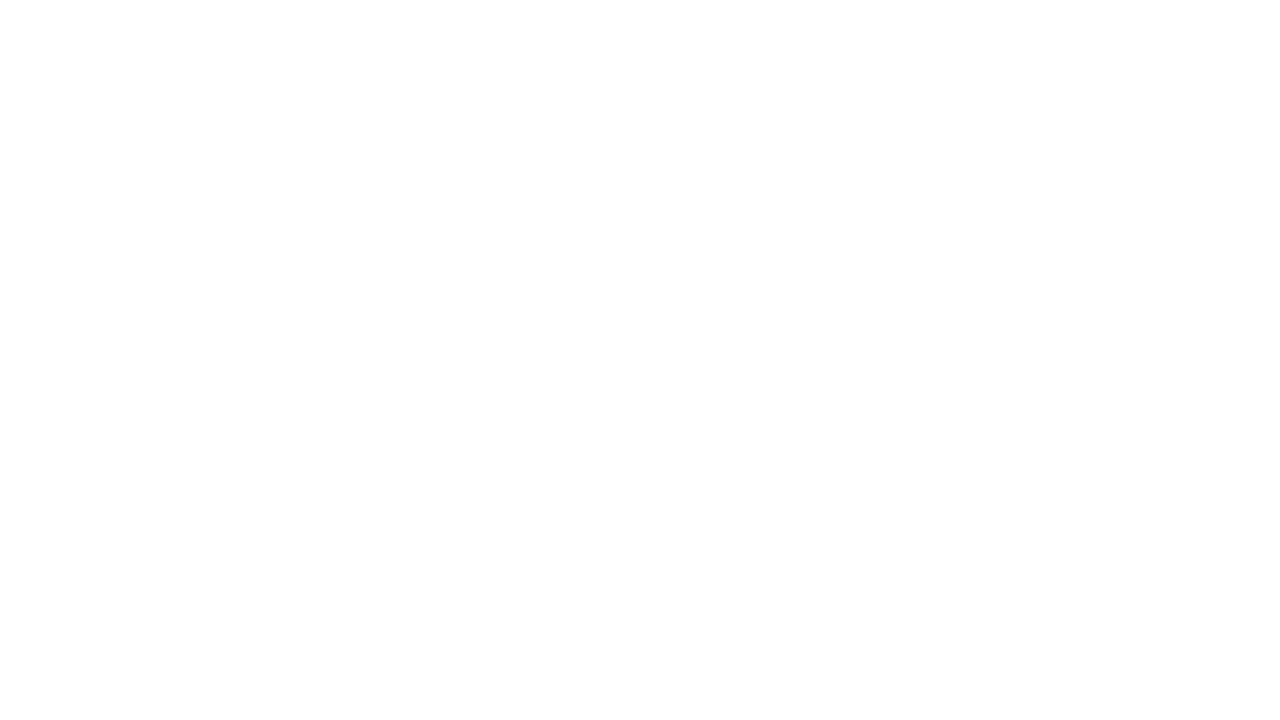

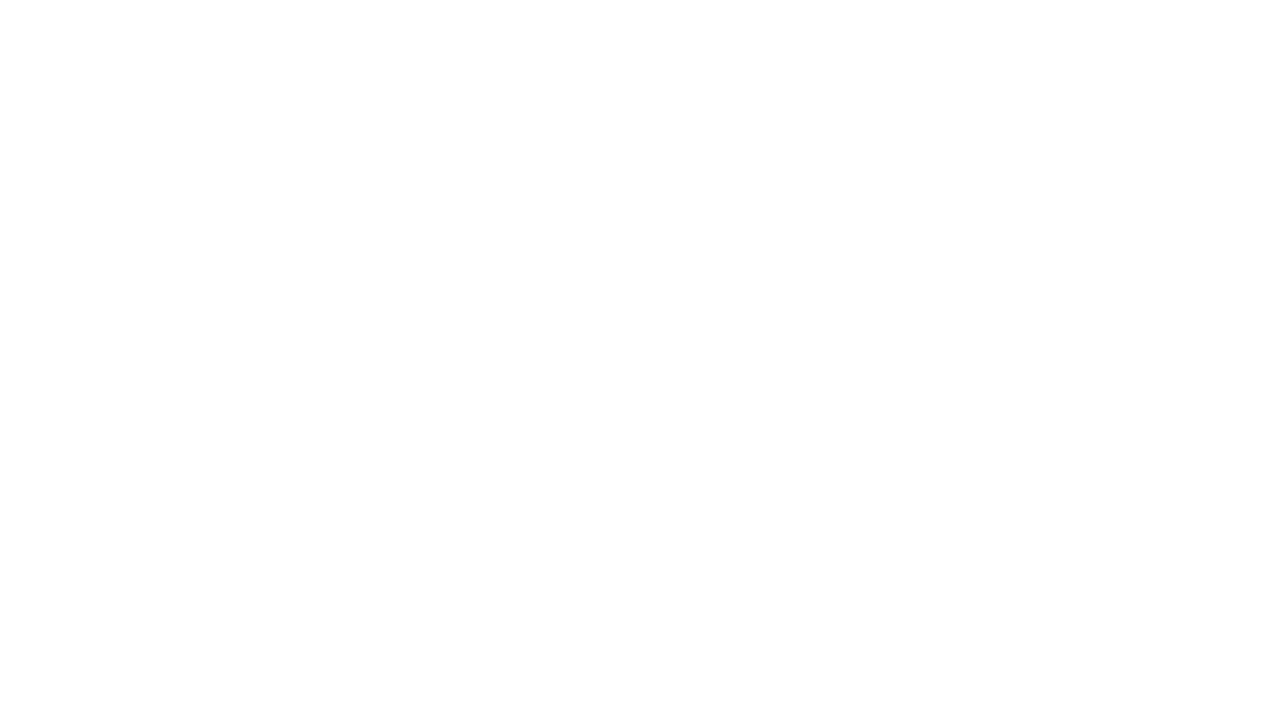